Tests filtering to display only completed todo items

Starting URL: https://demo.playwright.dev/todomvc

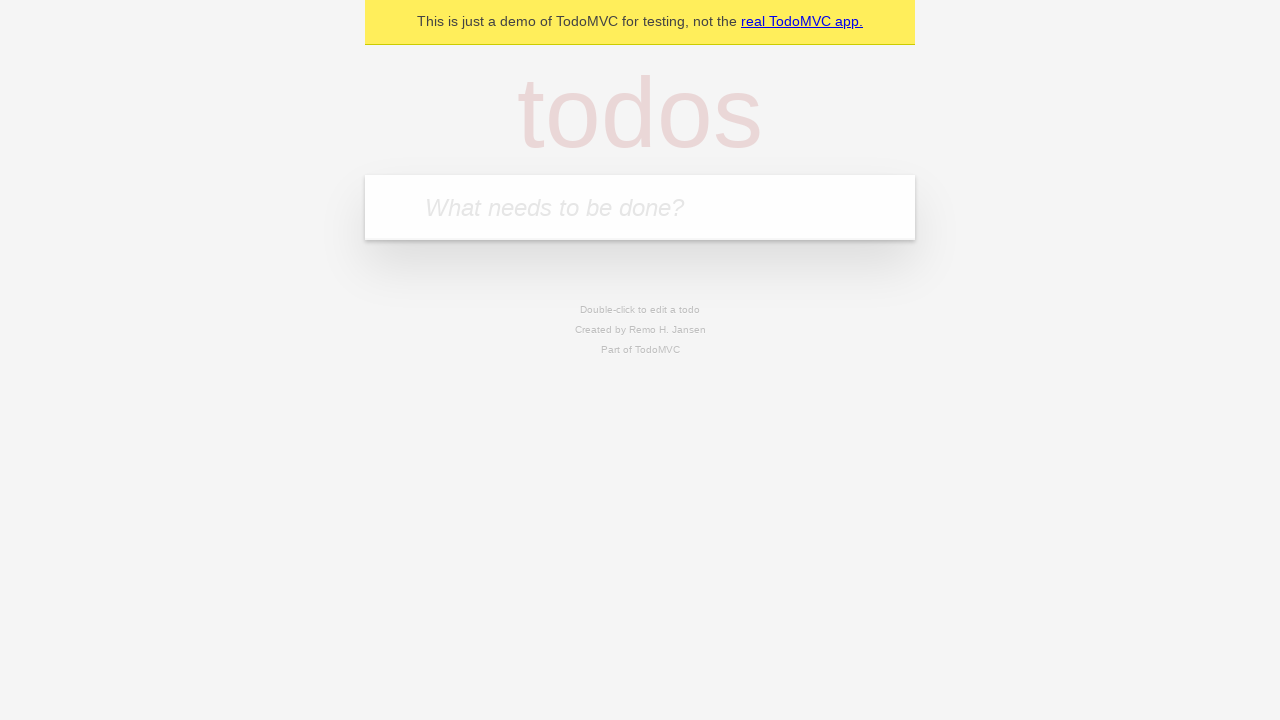

Filled todo input with 'buy some cheese' on internal:attr=[placeholder="What needs to be done?"i]
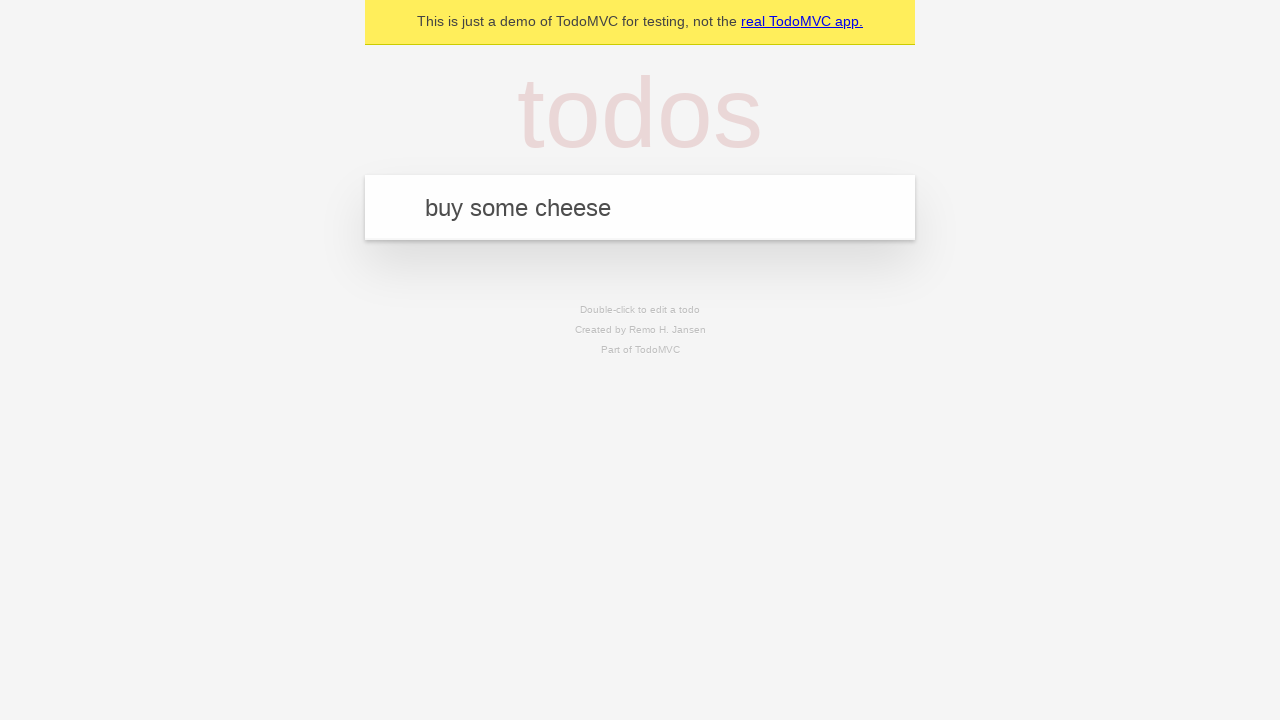

Pressed Enter to create todo 'buy some cheese' on internal:attr=[placeholder="What needs to be done?"i]
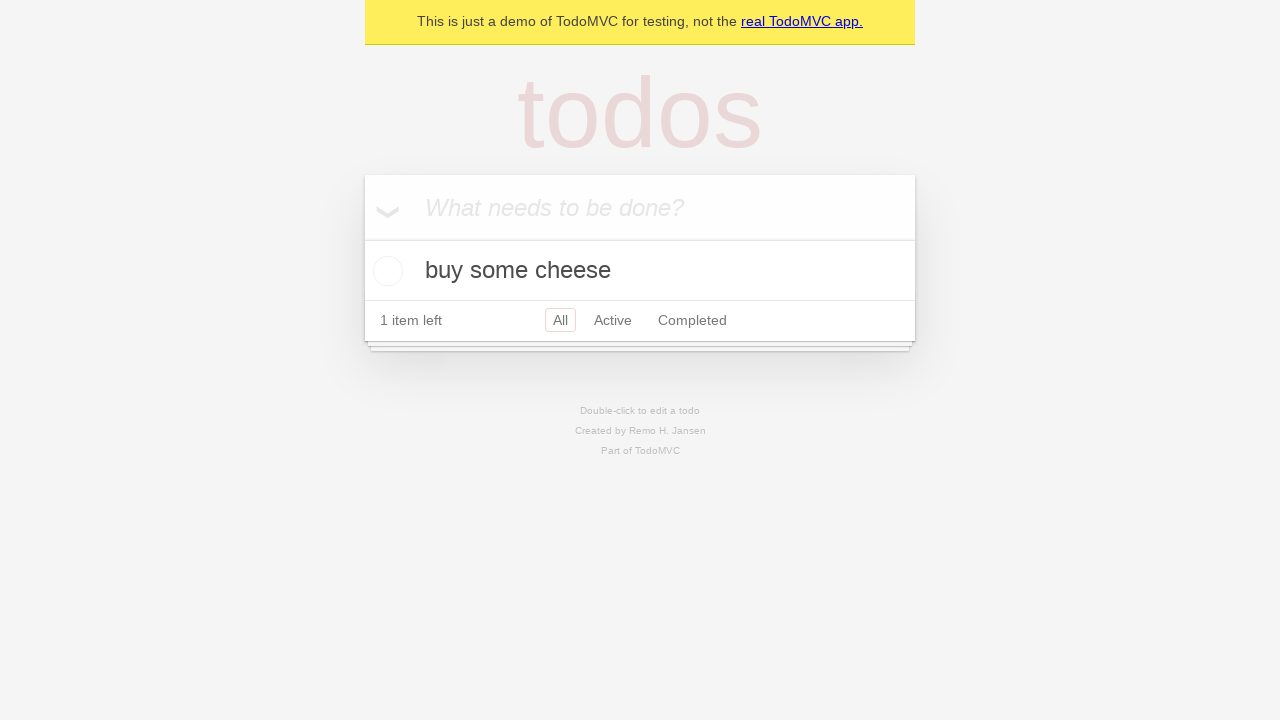

Filled todo input with 'feed the cat' on internal:attr=[placeholder="What needs to be done?"i]
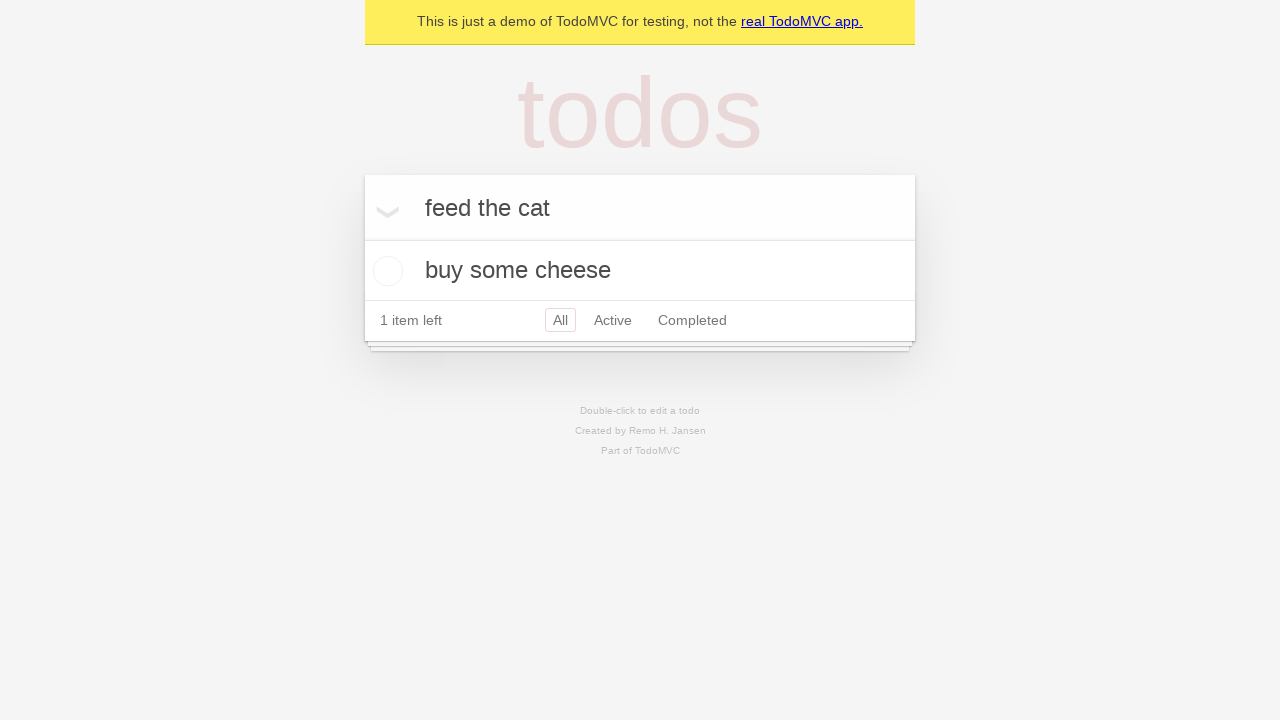

Pressed Enter to create todo 'feed the cat' on internal:attr=[placeholder="What needs to be done?"i]
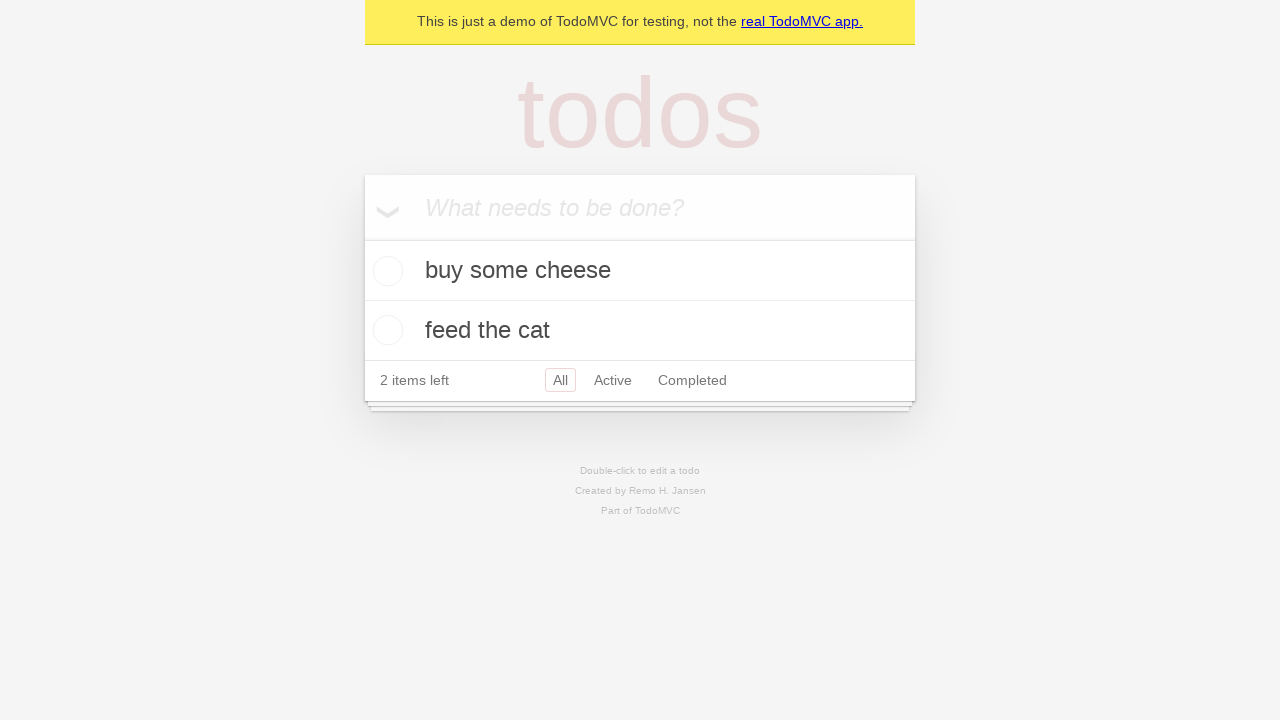

Filled todo input with 'book a doctors appointment' on internal:attr=[placeholder="What needs to be done?"i]
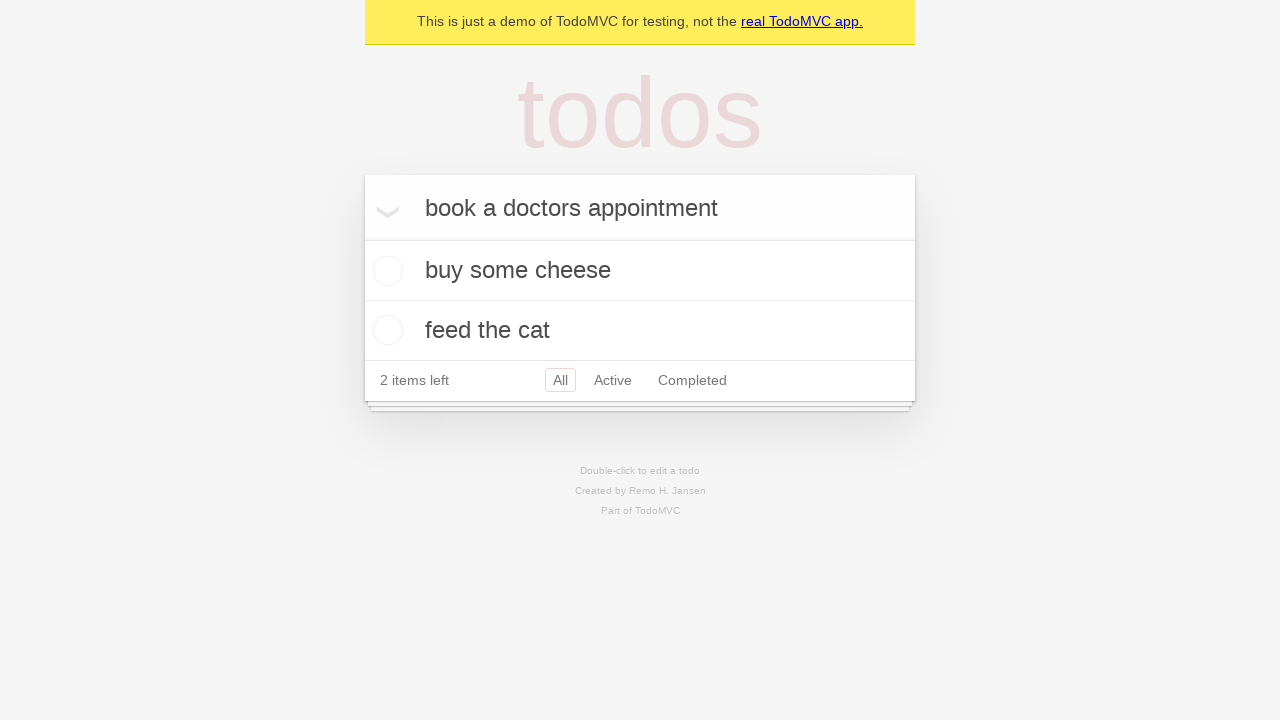

Pressed Enter to create todo 'book a doctors appointment' on internal:attr=[placeholder="What needs to be done?"i]
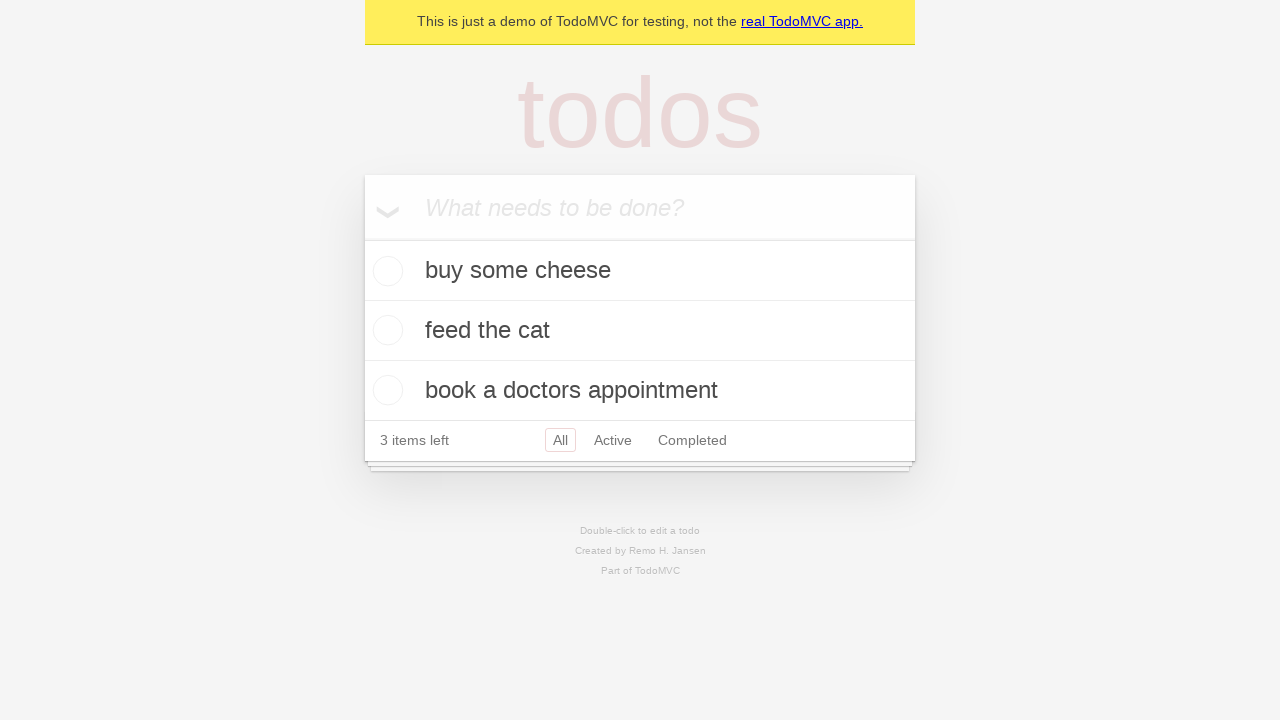

Checked the second todo item as completed at (385, 330) on .todo-list li .toggle >> nth=1
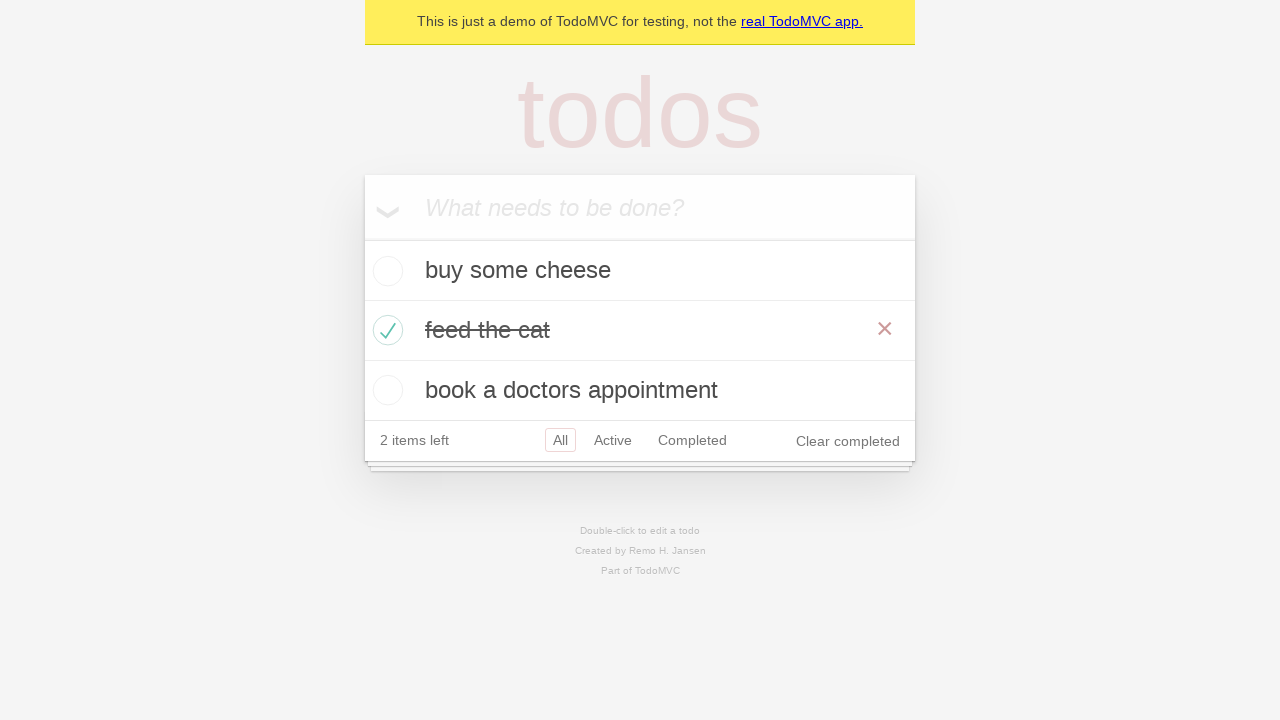

Clicked 'Completed' filter to display only completed items at (692, 440) on internal:role=link[name="Completed"i]
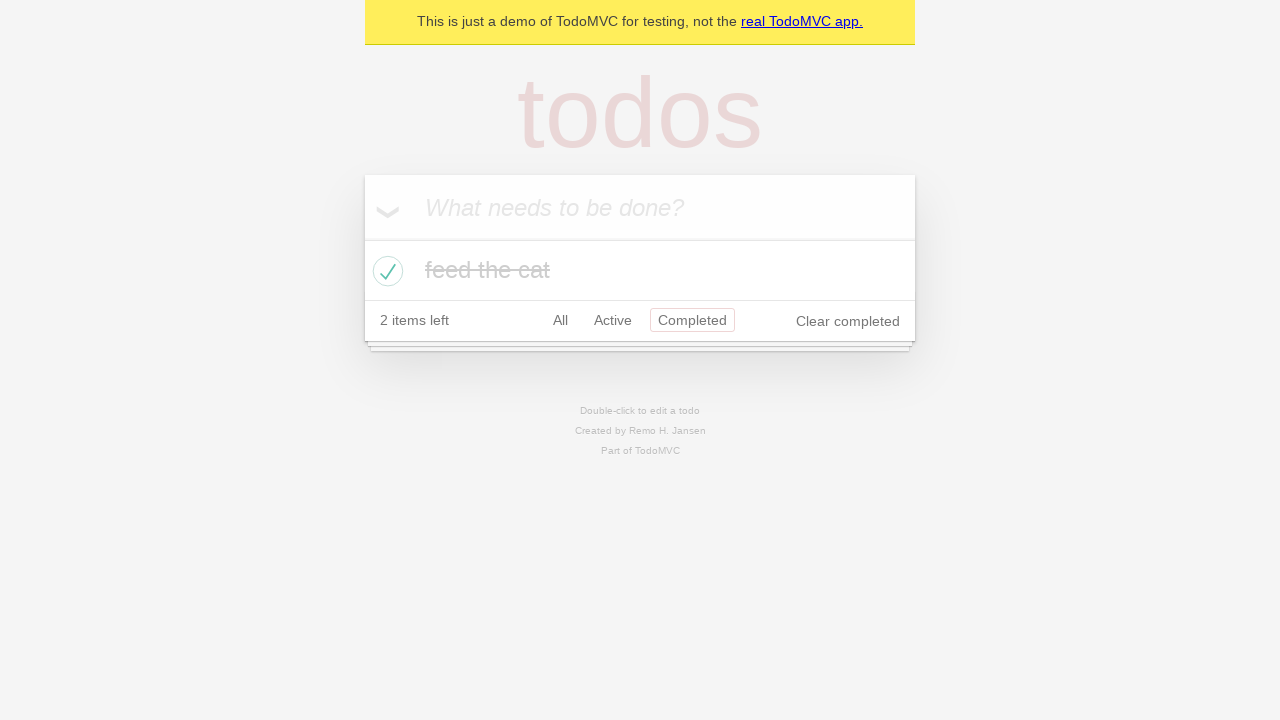

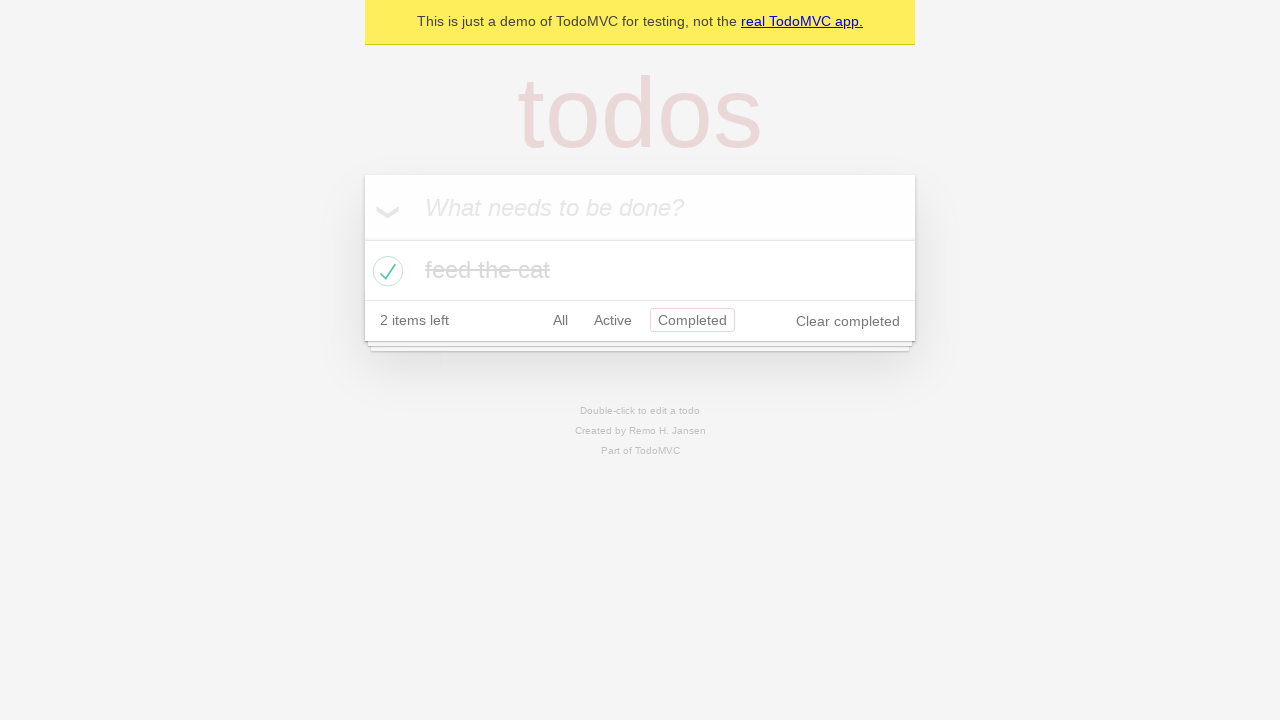